Tests right-click (context menu) functionality by performing a context click on a button element on a jQuery context menu demo page

Starting URL: http://swisnl.github.io/jQuery-contextMenu/demo.html

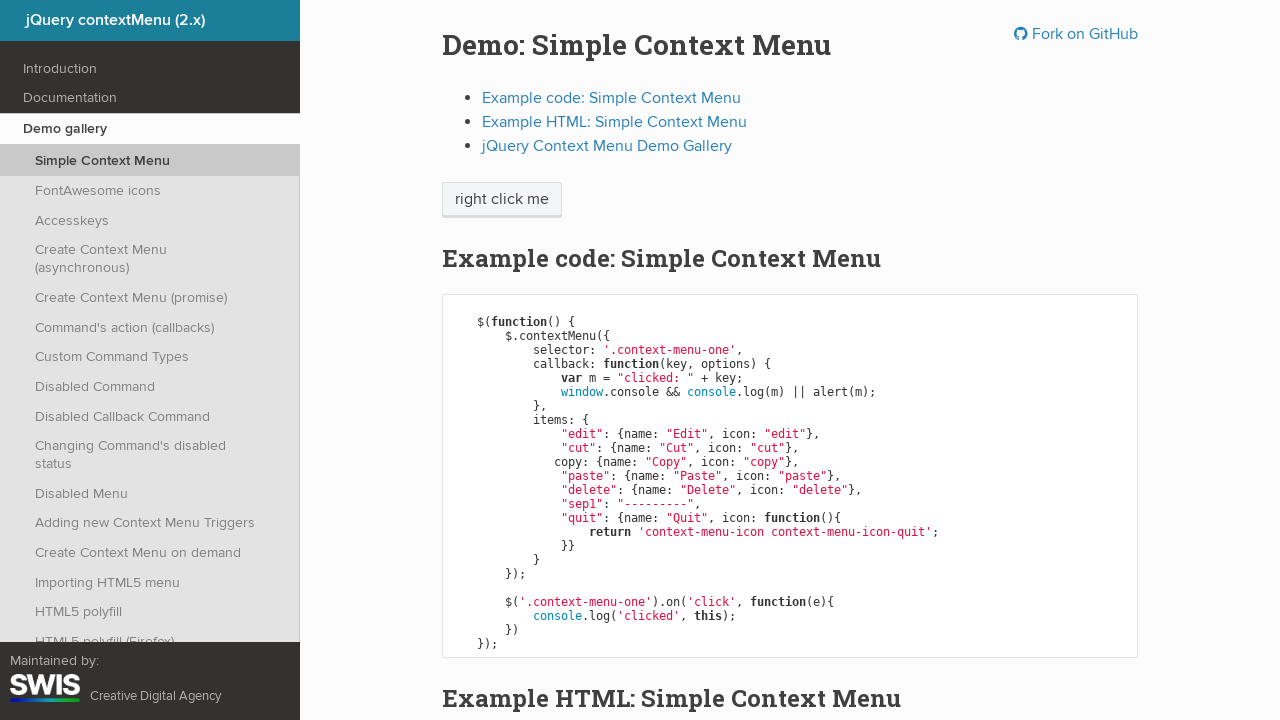

Located the right-click button element with class 'context-menu-one'
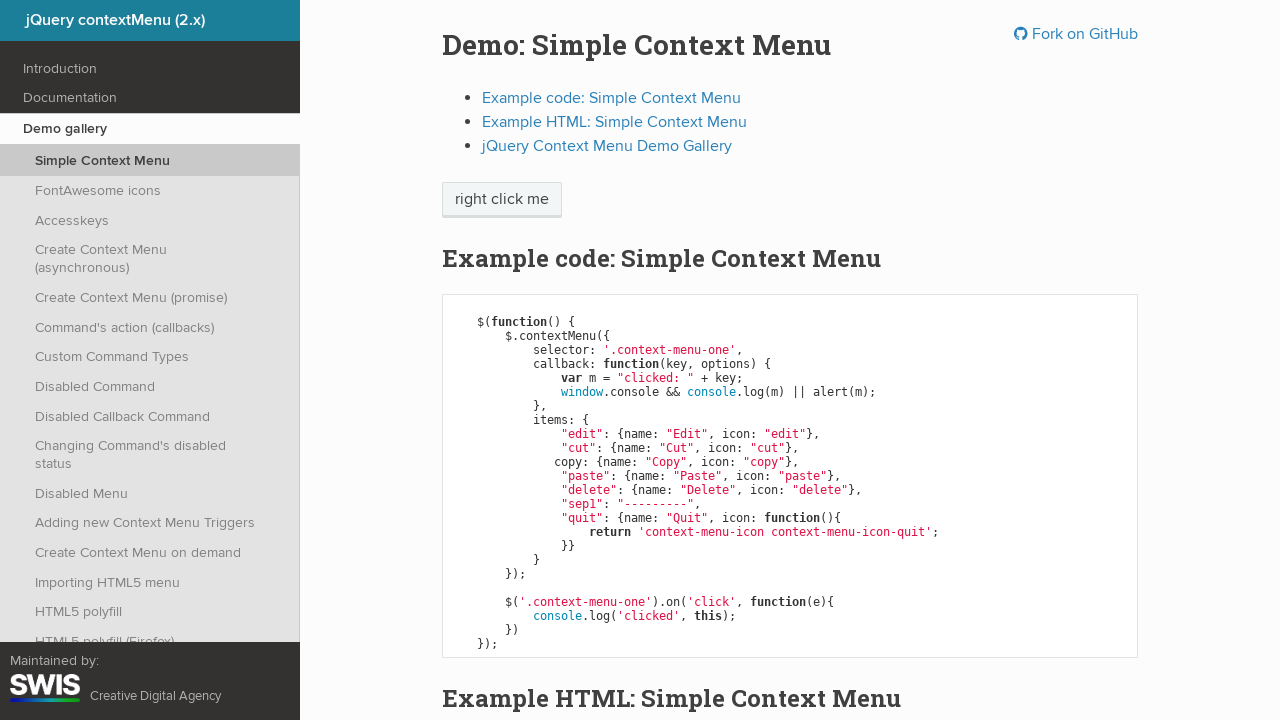

Right-click button element is now visible
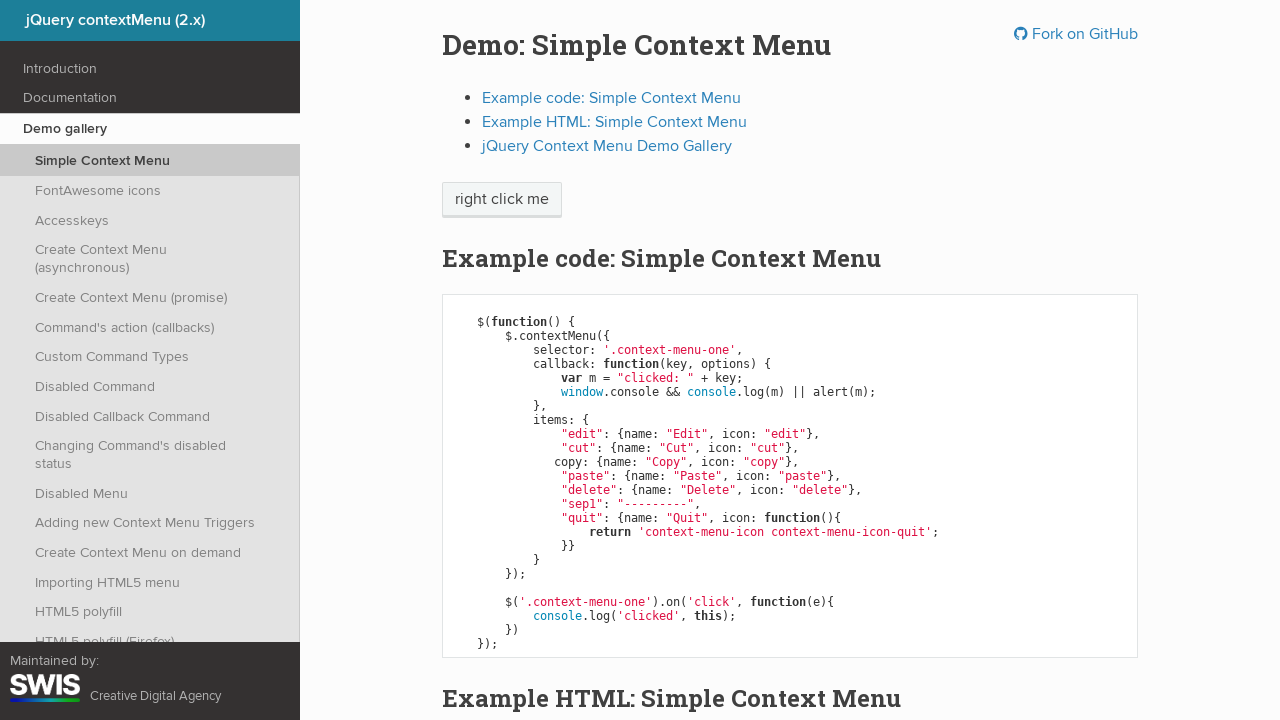

Performed right-click on the button element at (502, 200) on span.context-menu-one.btn.btn-neutral
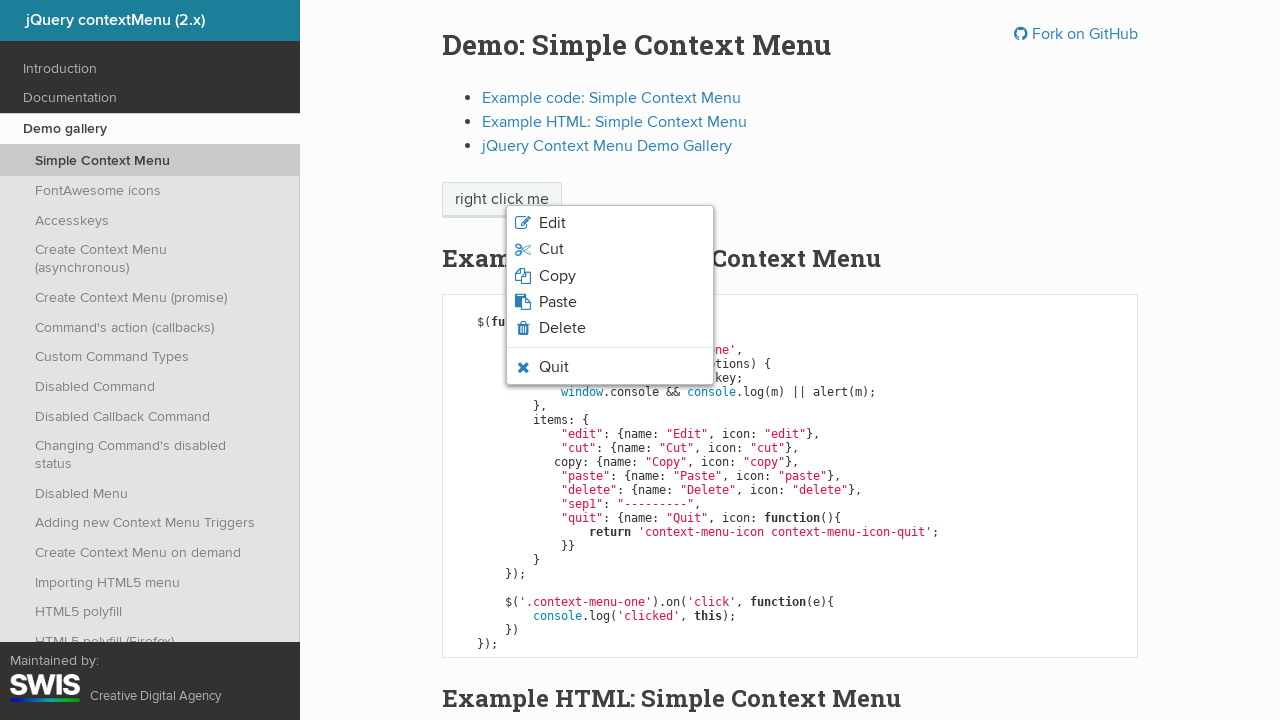

Context menu appeared after right-click
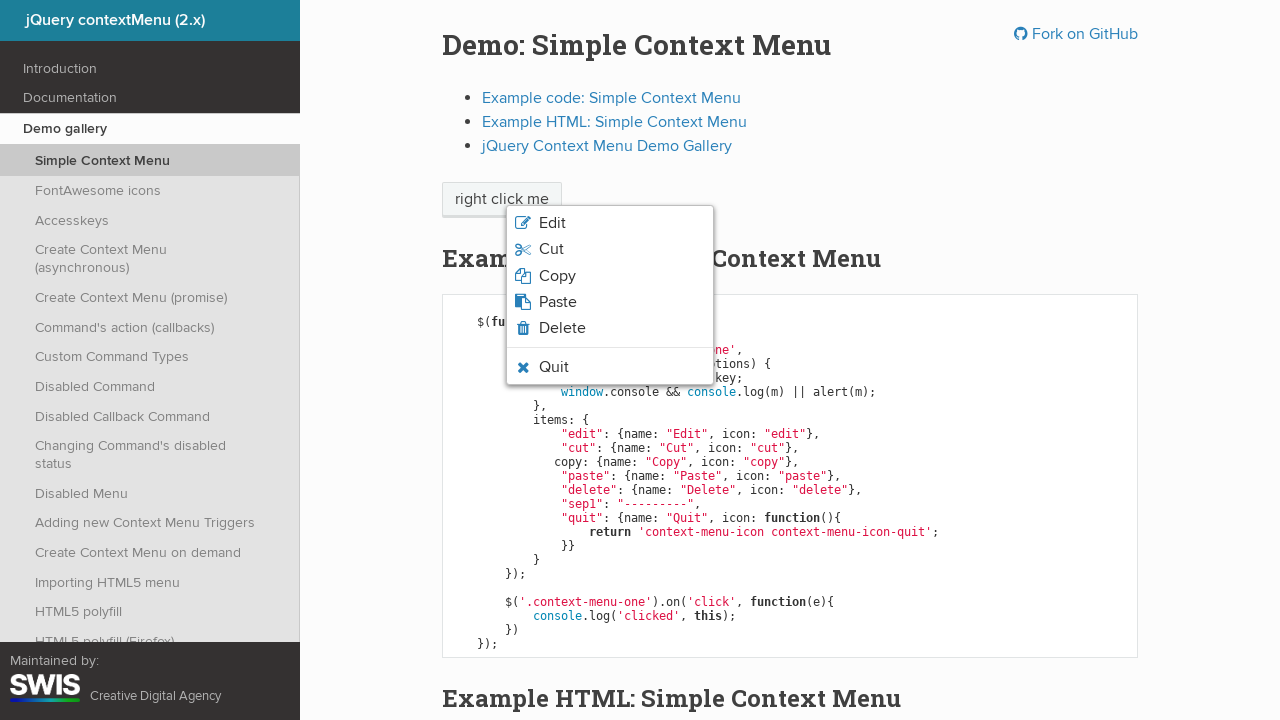

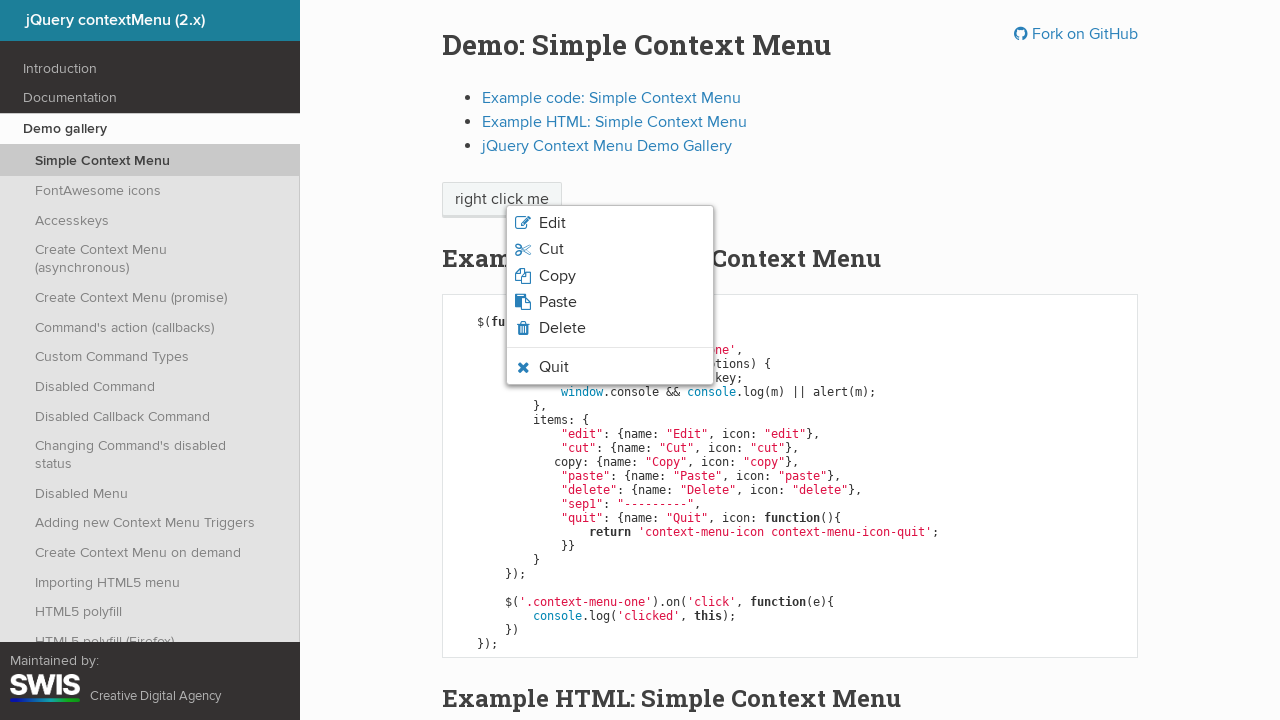